Tests an e-commerce vegetable shopping site by searching for products containing "ca", verifying search results, and adding specific items to cart

Starting URL: https://rahulshettyacademy.com/seleniumPractise/#/

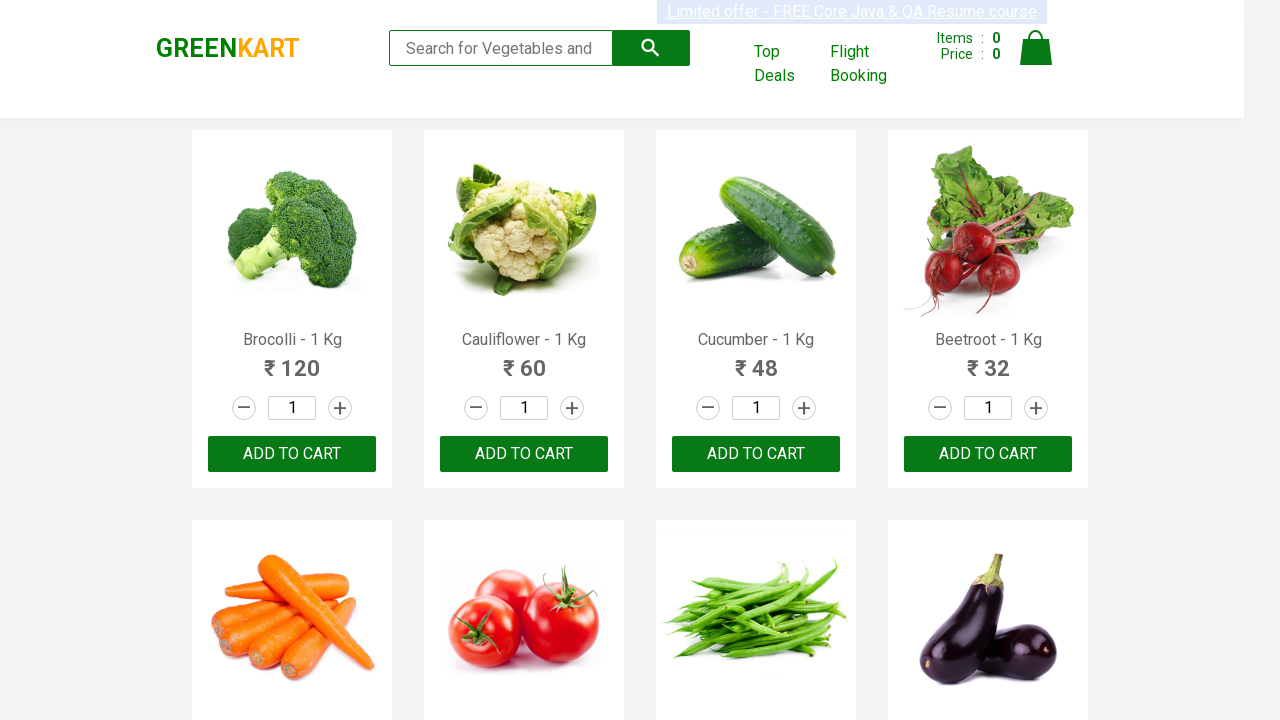

Filled search field with 'ca' on .search-keyword
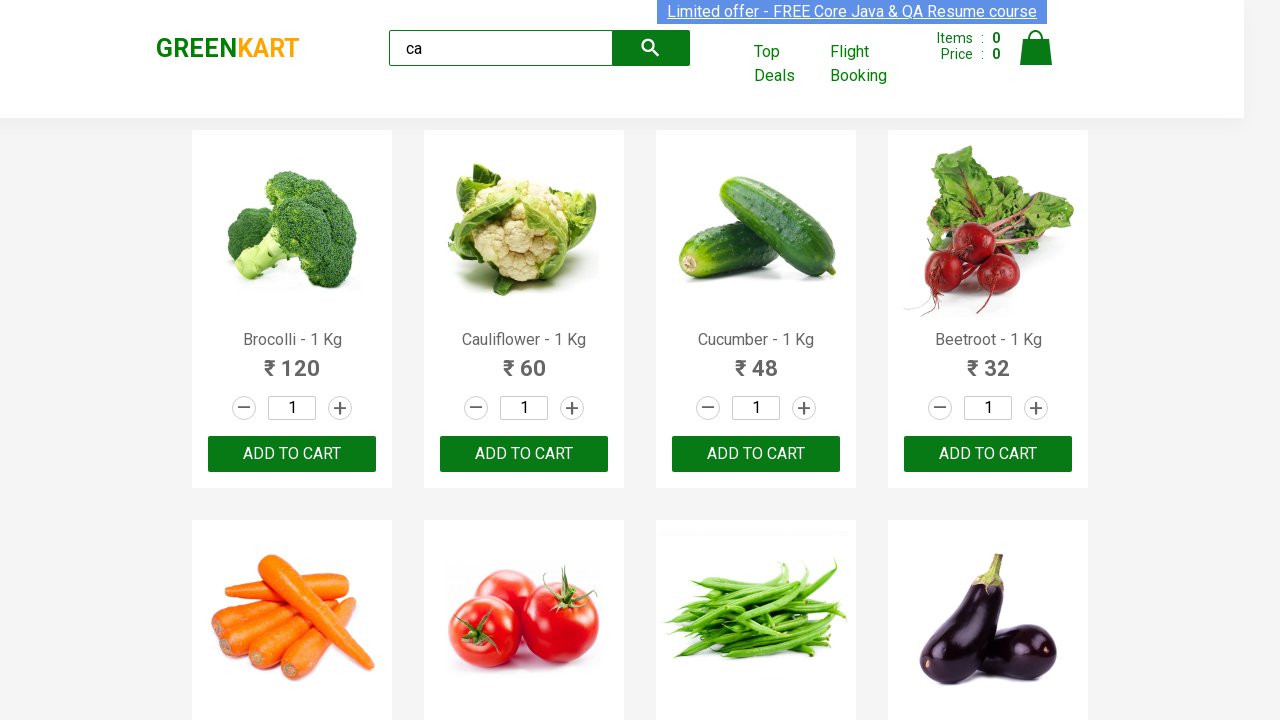

Waited for search results to filter
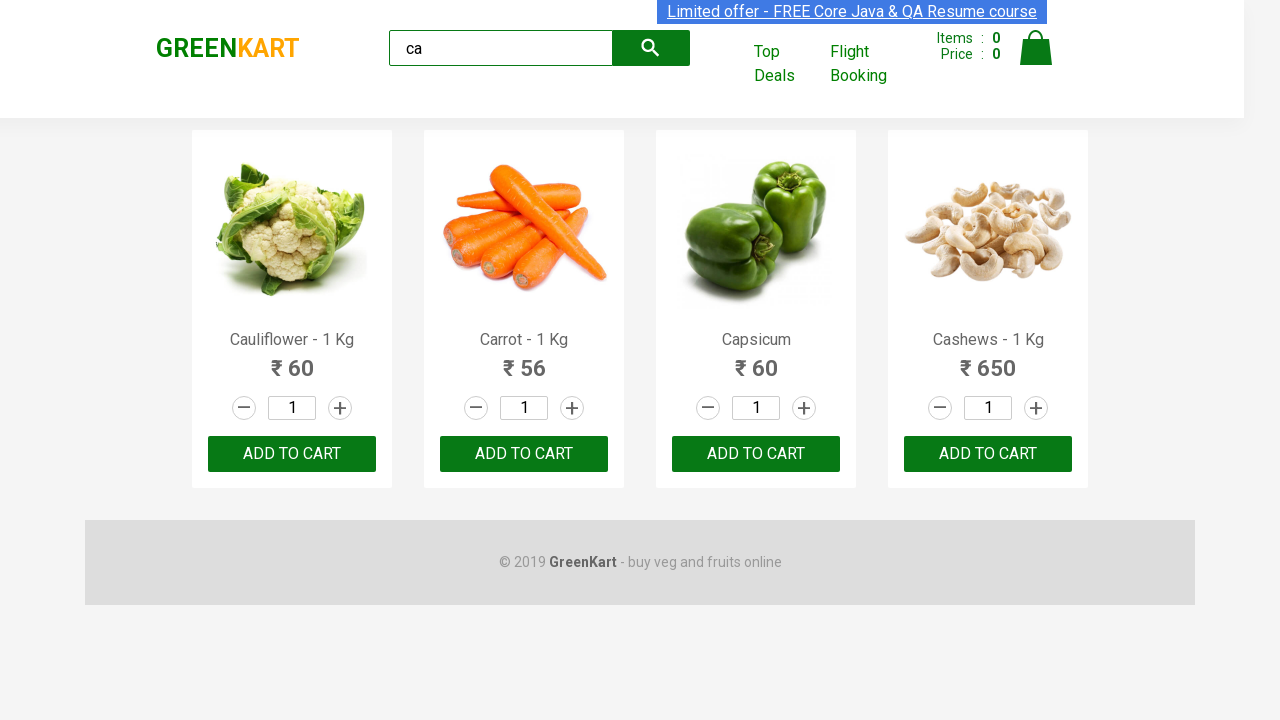

Verified that products are visible after search
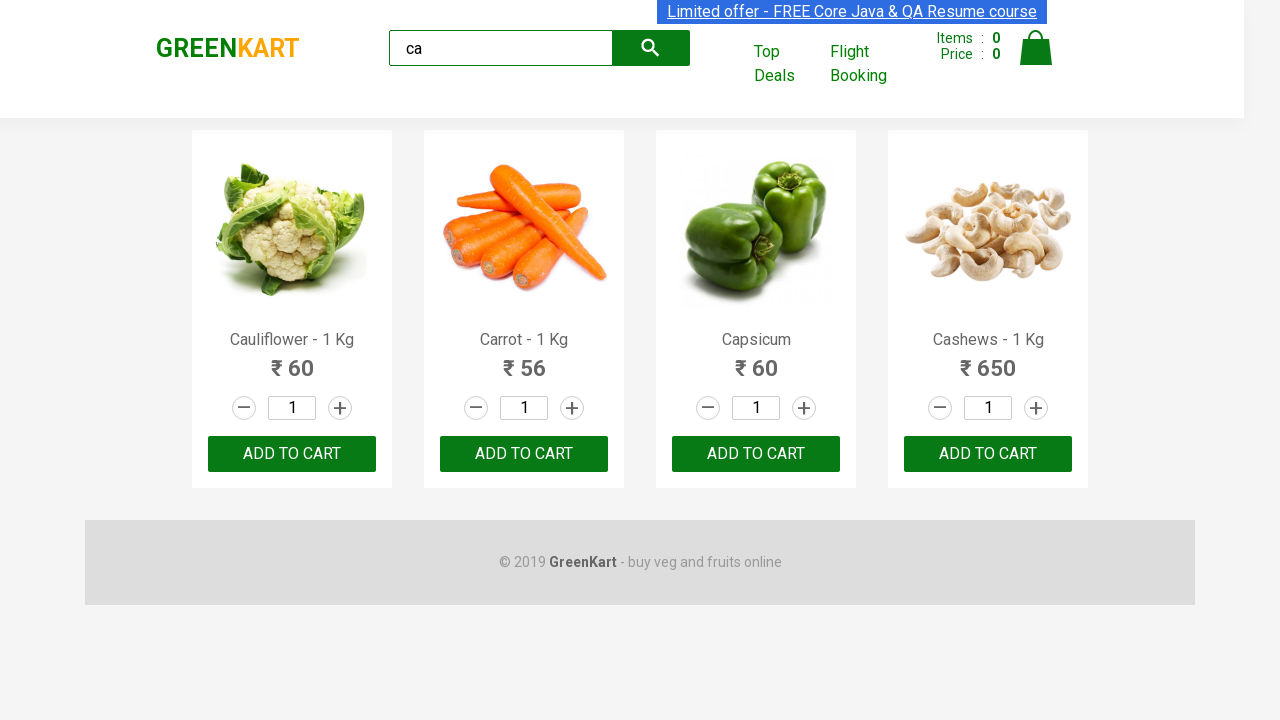

Clicked 'ADD TO CART' button for the second product at (524, 454) on .products .product >> nth=1 >> text=ADD TO CART
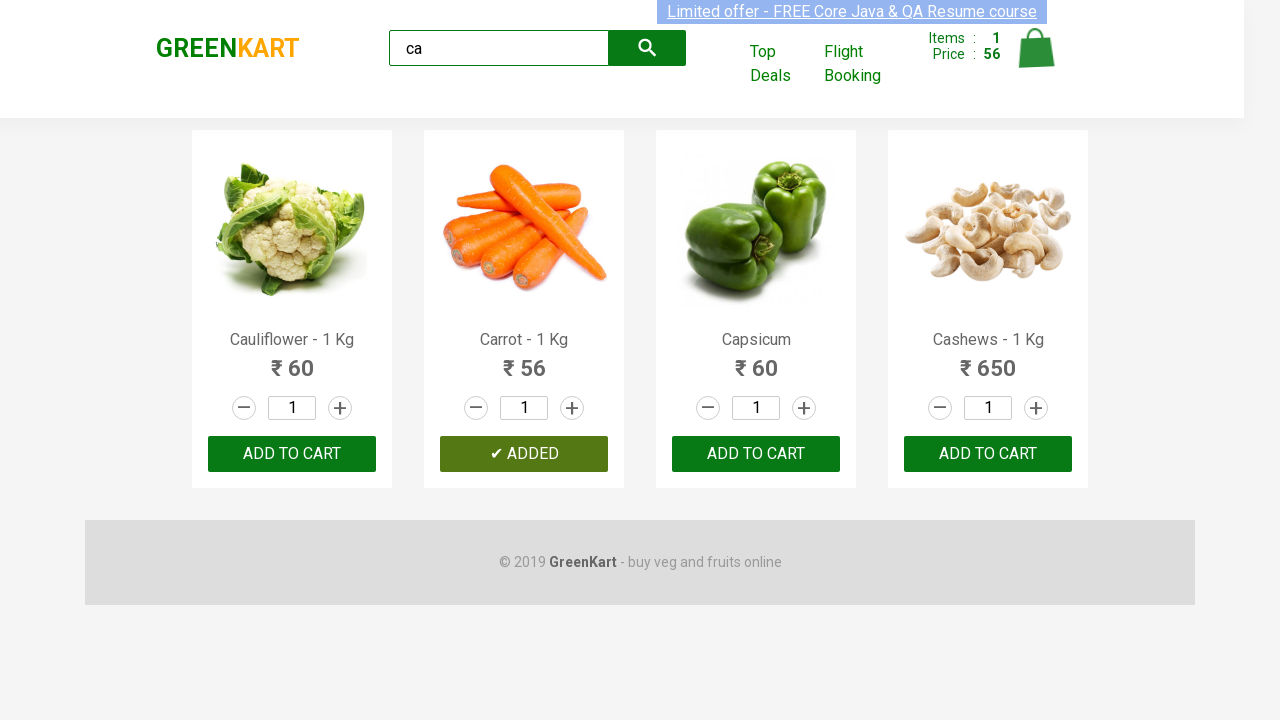

Found and clicked 'ADD TO CART' for Cashews product (item 4 of 4) at (988, 454) on .products .product >> nth=3 >> button
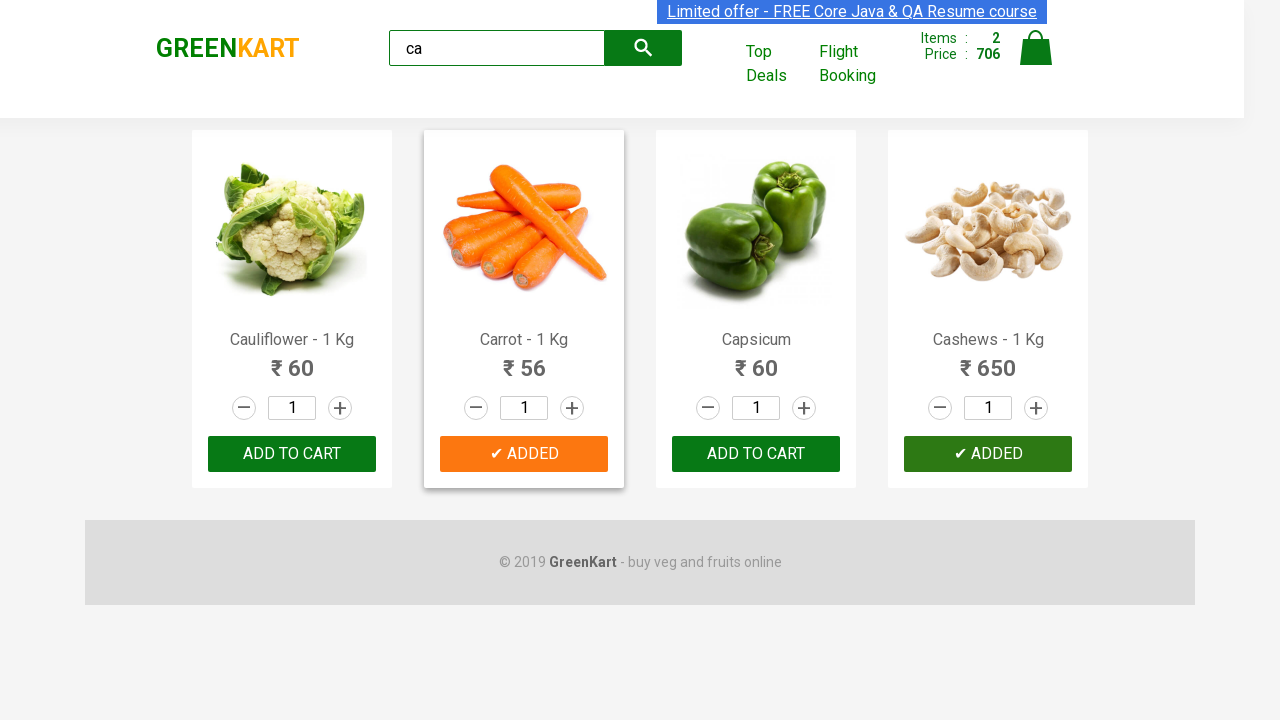

Verified brand text element is present
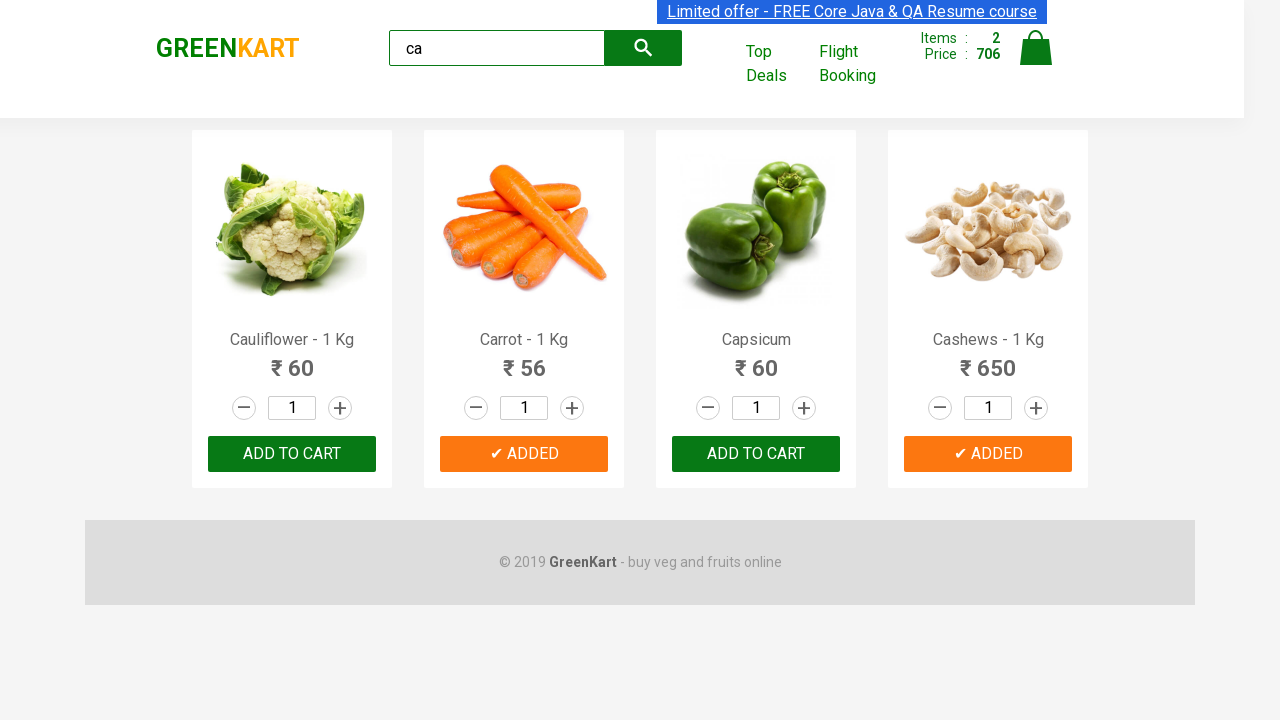

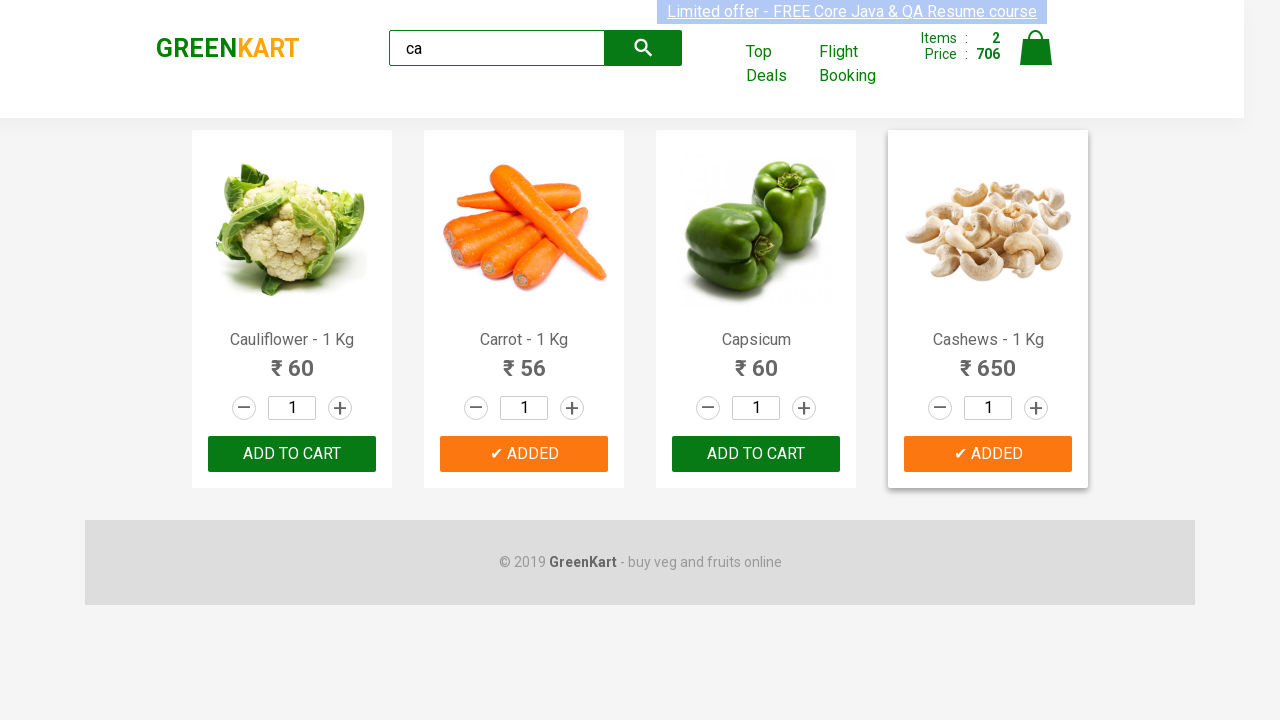